Tests the Python.org website search functionality by entering "pycon" as a search query and submitting the form

Starting URL: http://www.python.org

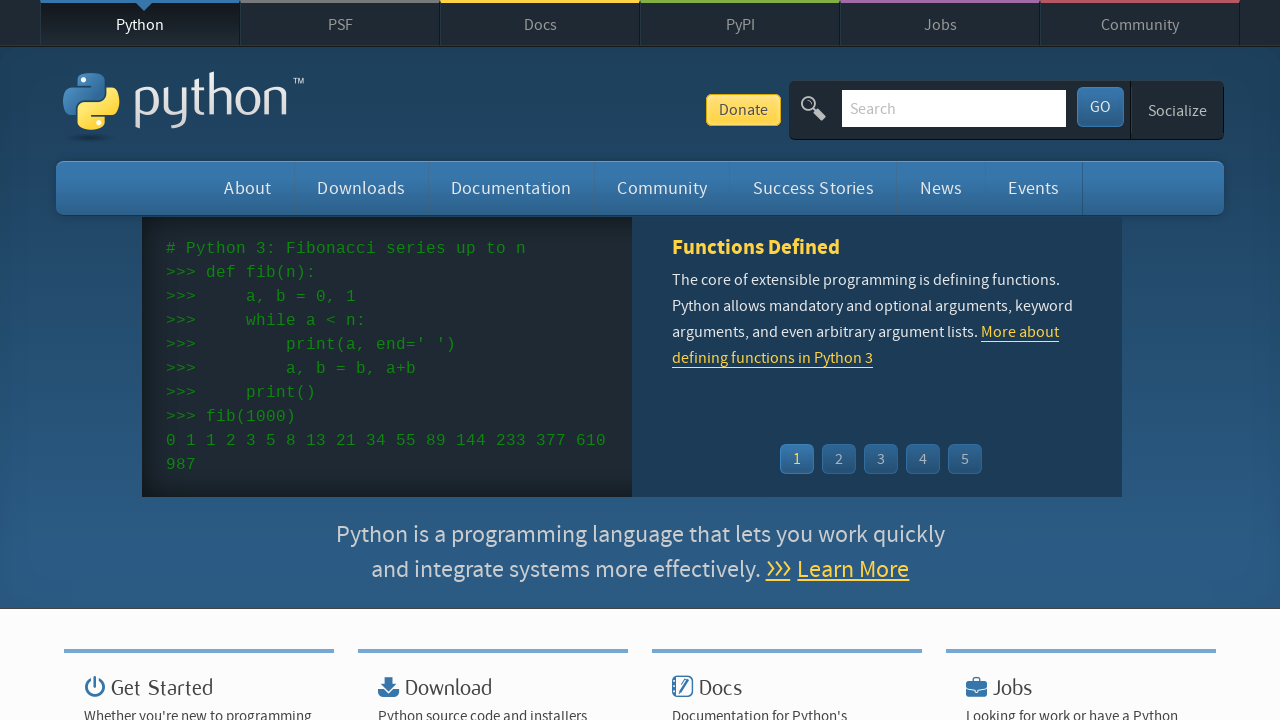

Filled search box with 'pycon' query on input[name='q']
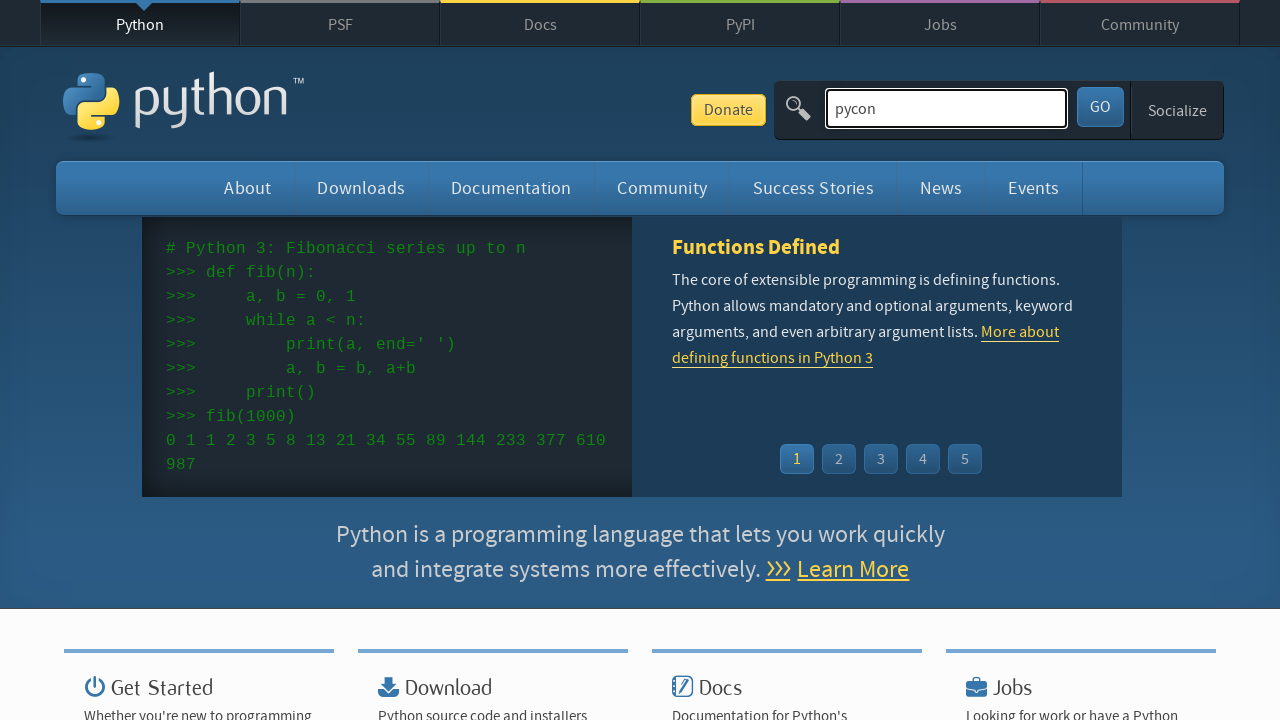

Pressed Enter to submit the search form on input[name='q']
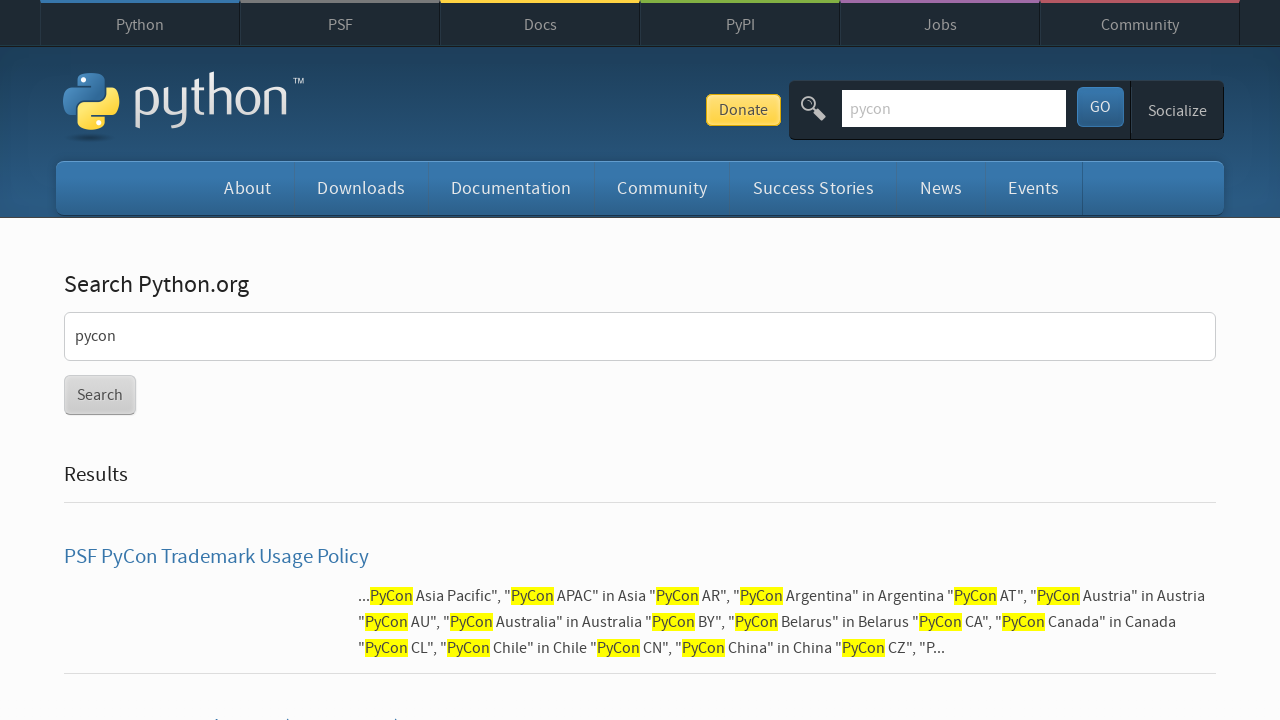

Search results loaded and network idle
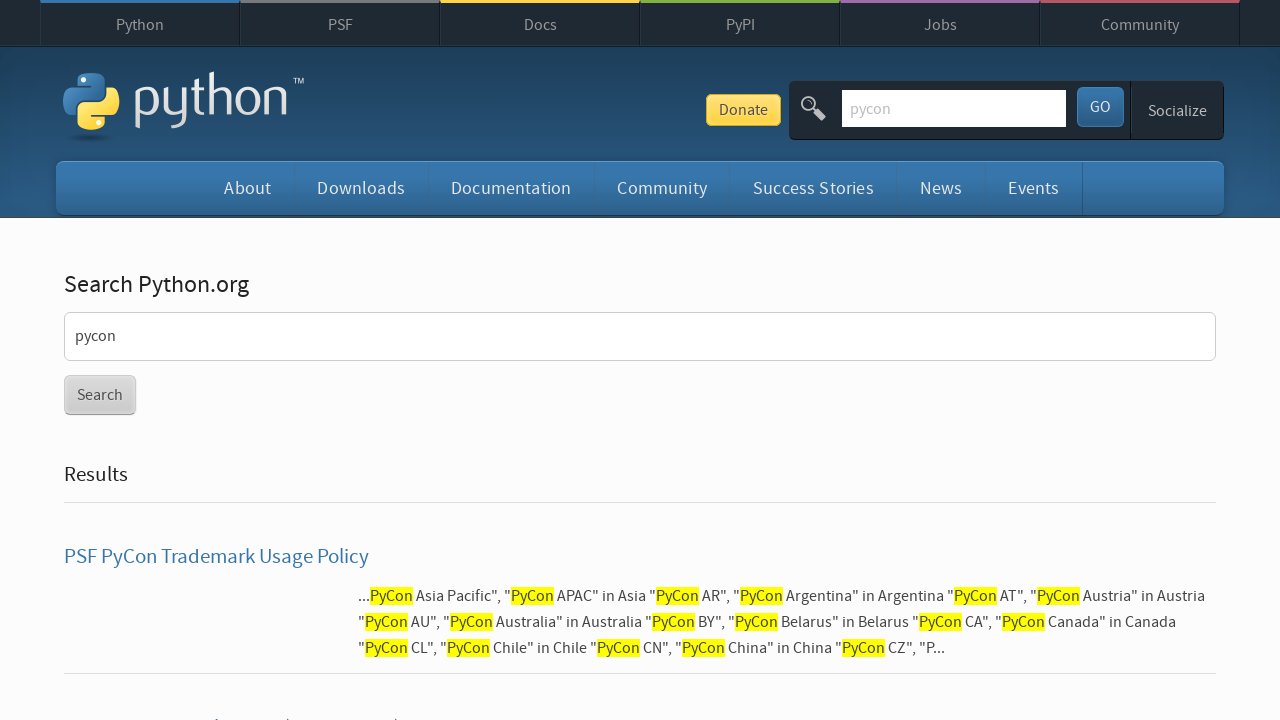

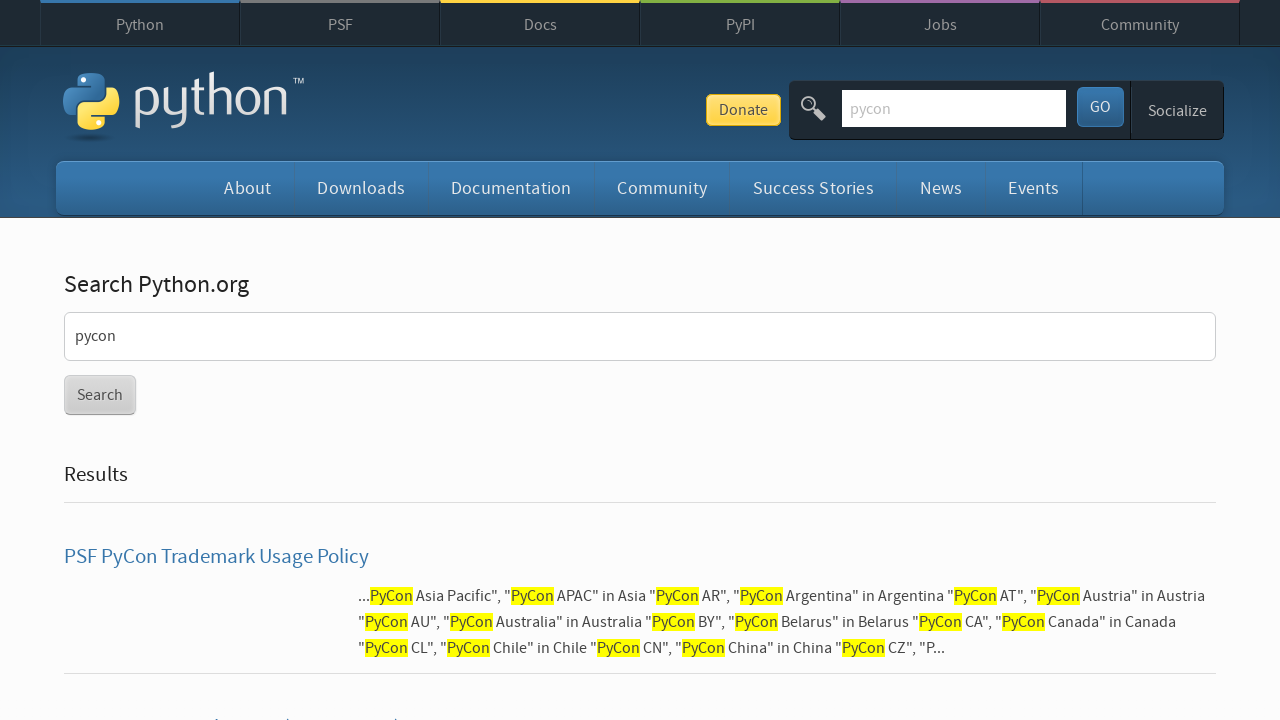